Tests scrolling to a specific element on the Infosys careers page and clicking on it using JavaScript scroll

Starting URL: https://www.infosys.com/careers/exclusive-programs/restart-careers-infosys.html

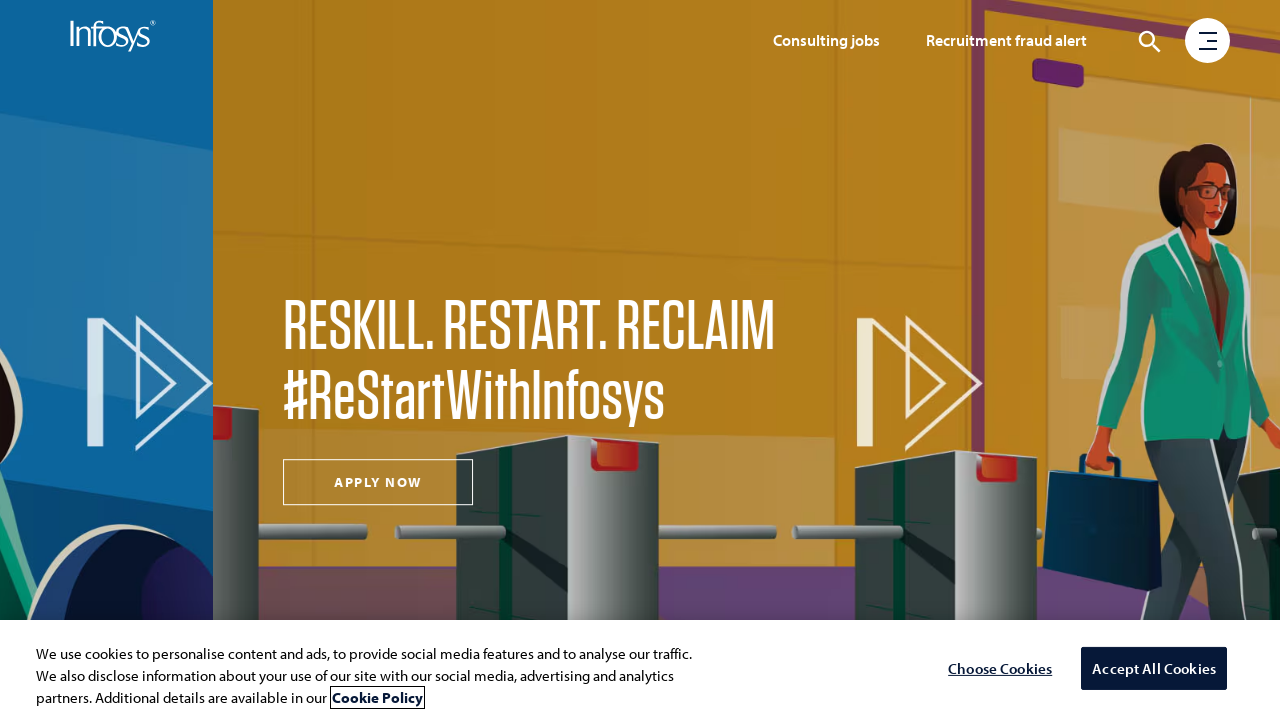

Located target element with alt text 'Nitika Yadav'
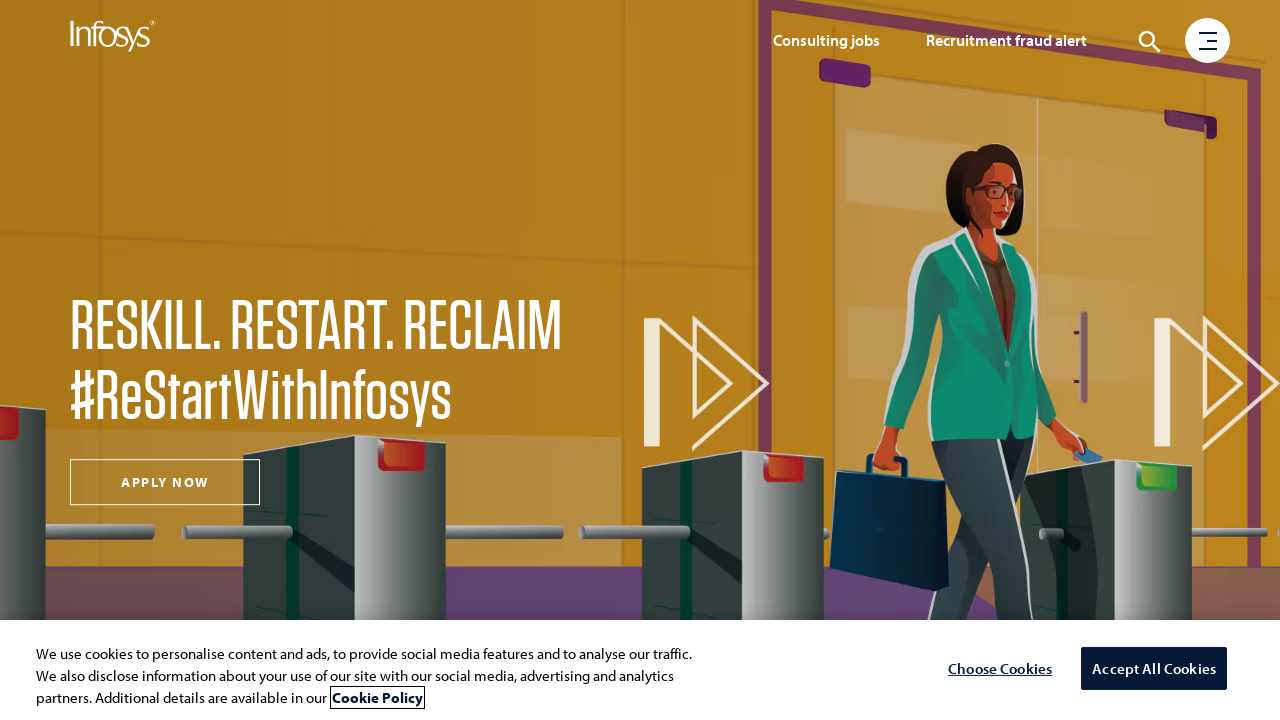

Scrolled target element into view
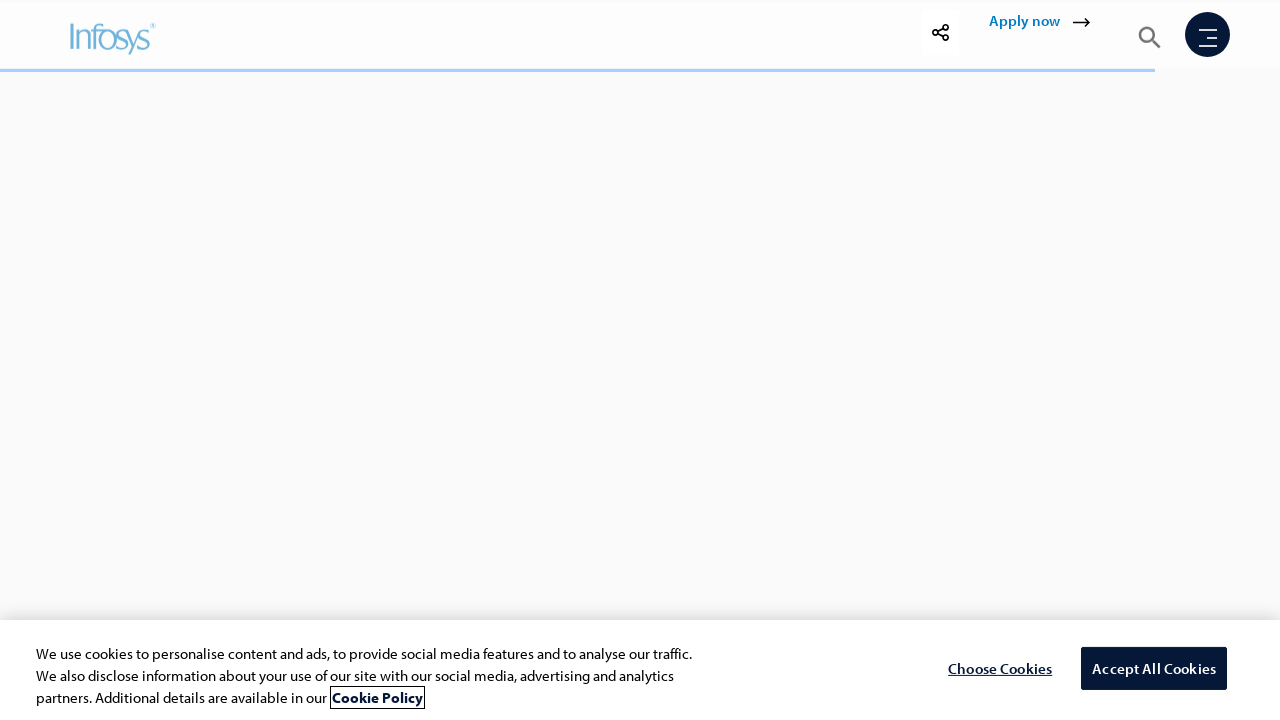

Clicked on the Nitika Yadav element at (640, 340) on xpath=//img[@alt='Nitika Yadav'] >> nth=0
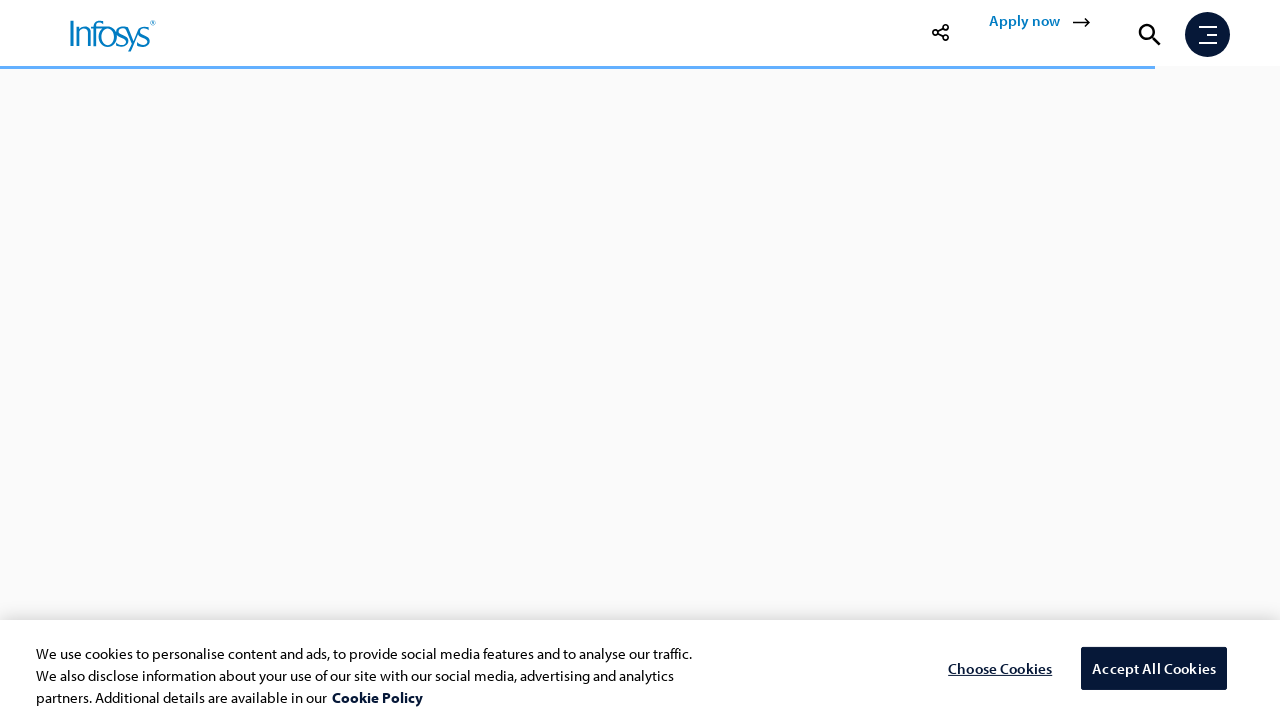

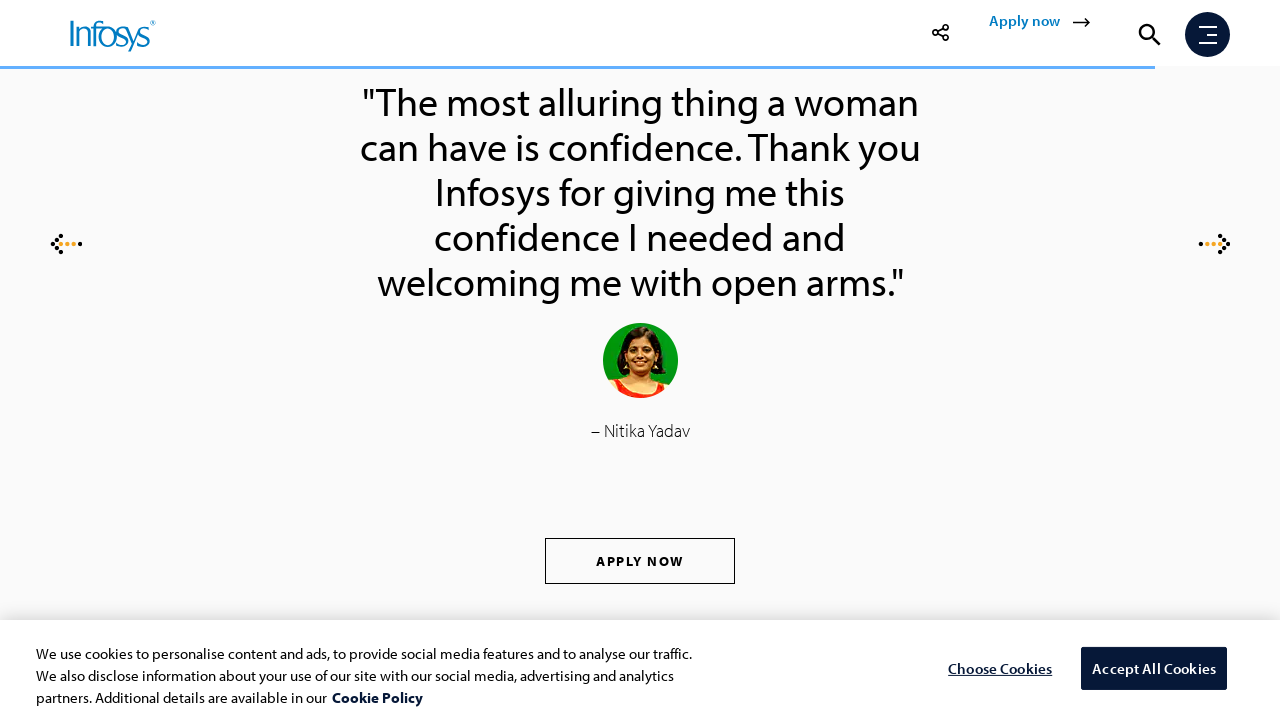